Tests that clicking toggle-all twice marks all todos as incomplete

Starting URL: http://backbonejs.org/examples/todos/

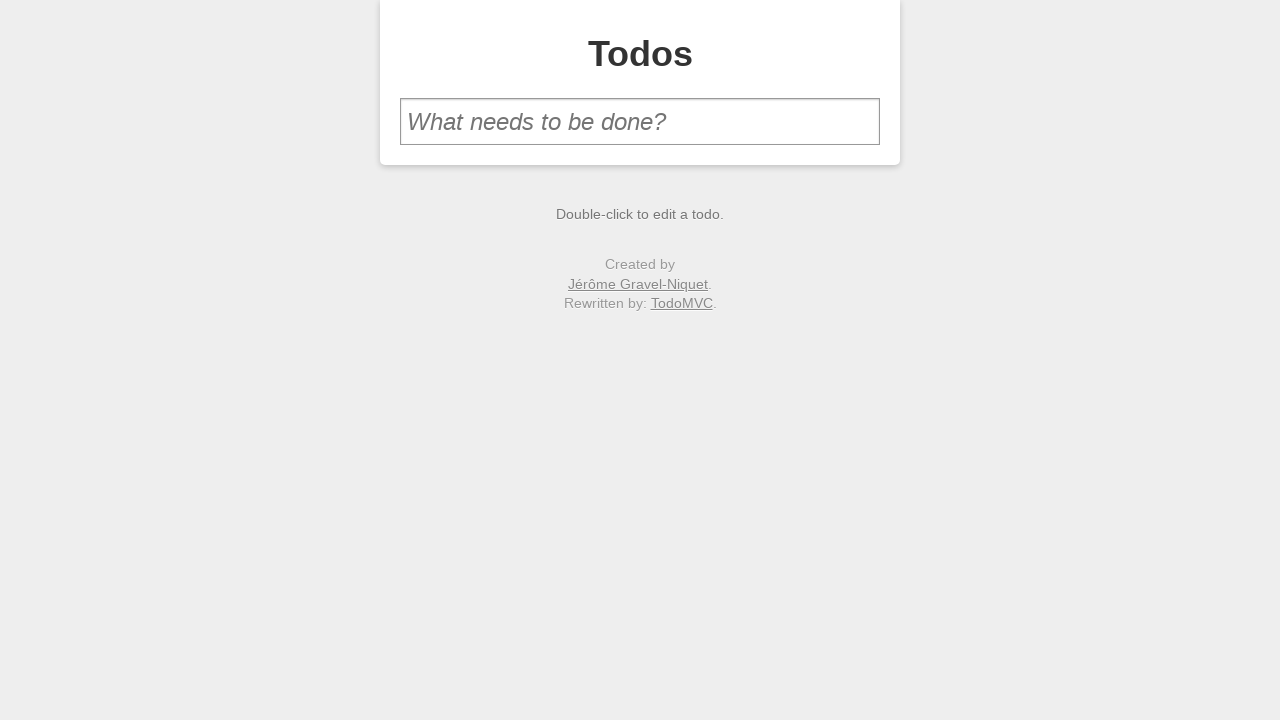

Filled new todo input with 'three' on #new-todo
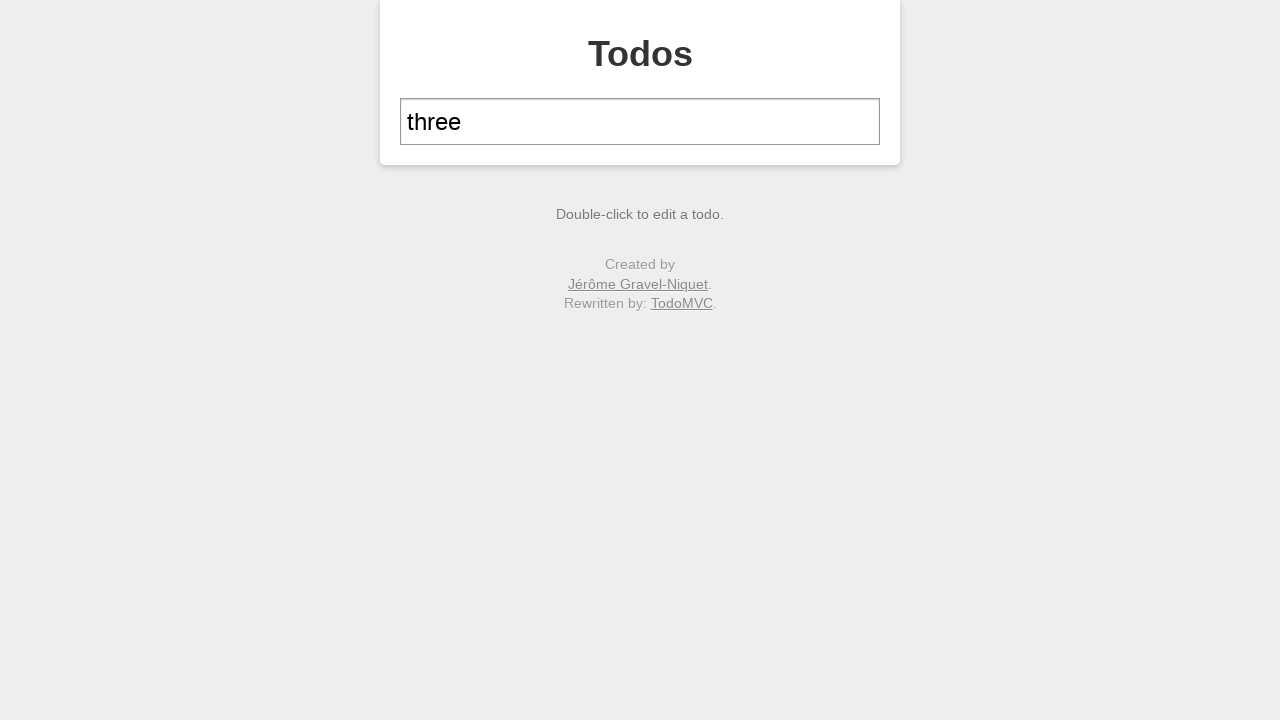

Pressed Enter to add first todo item on #new-todo
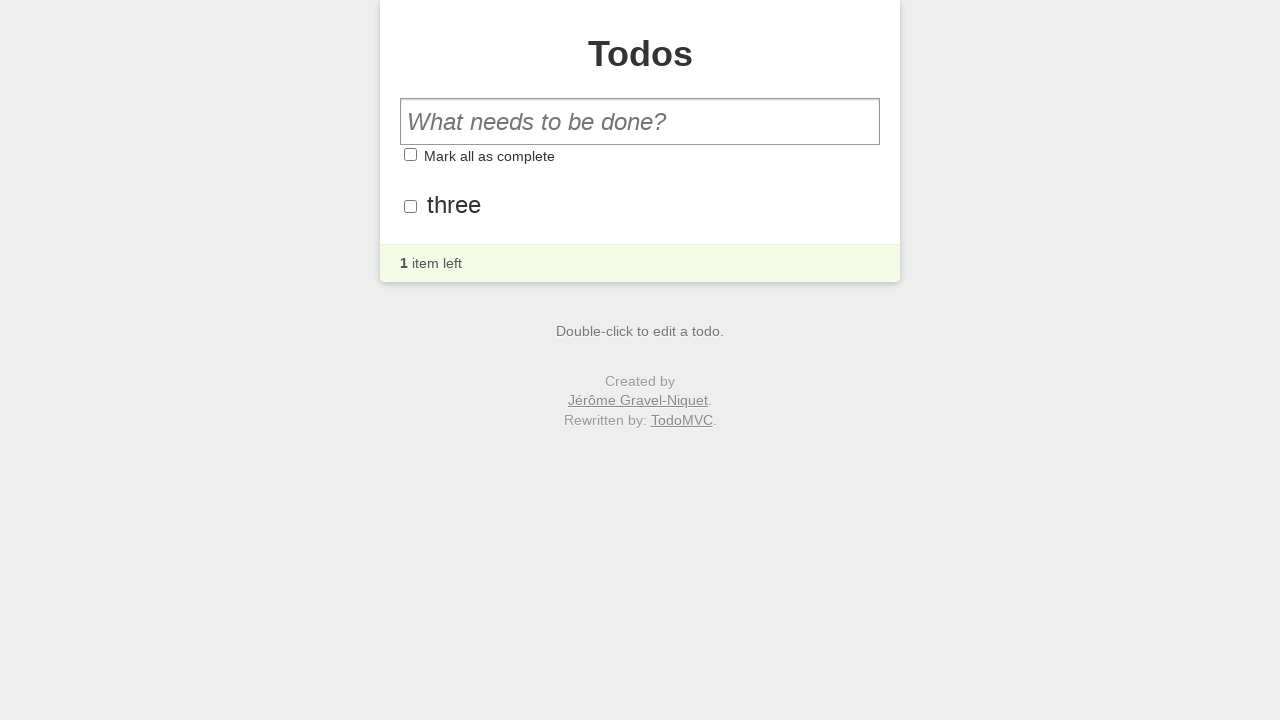

Filled new todo input with 'four' on #new-todo
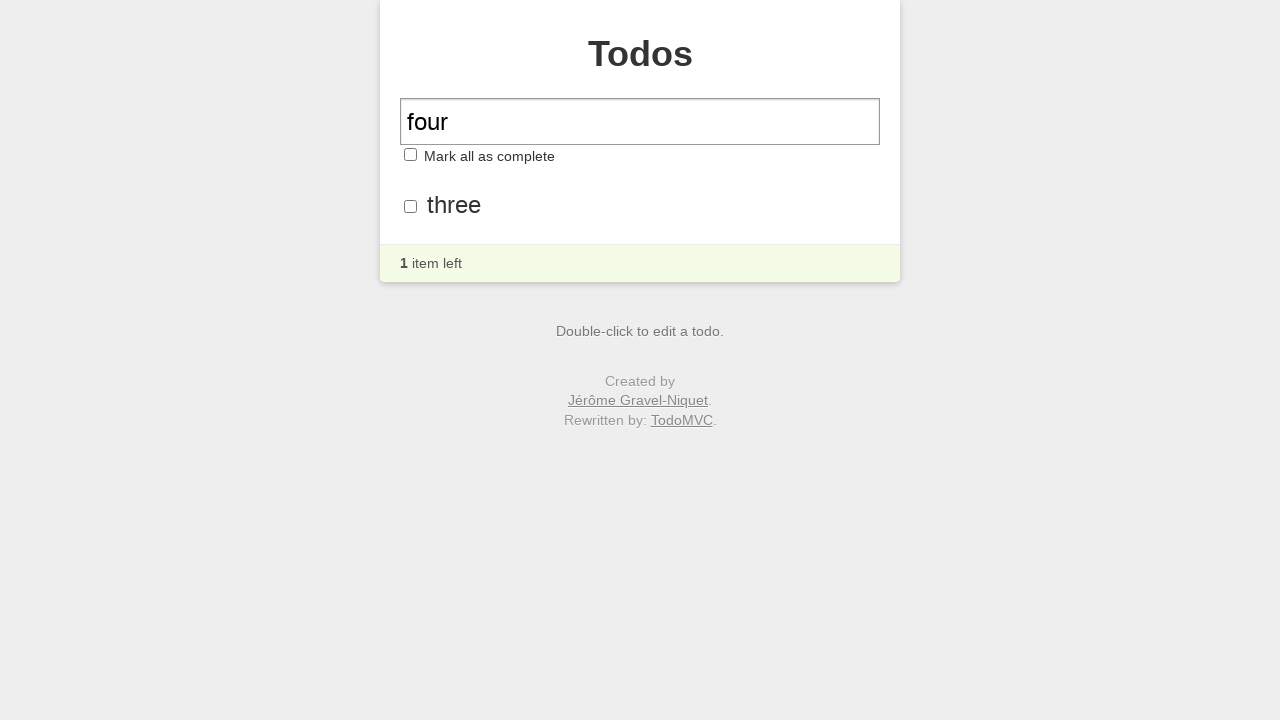

Pressed Enter to add second todo item on #new-todo
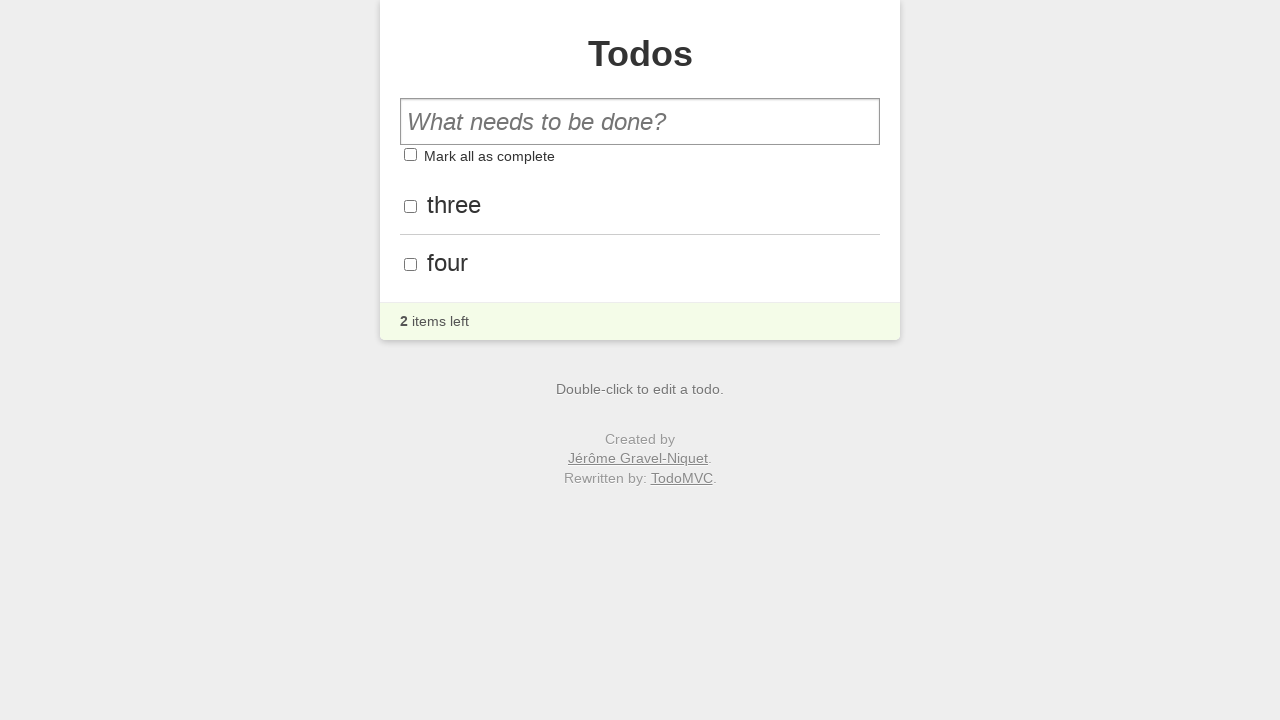

Waited for second todo item to appear in list
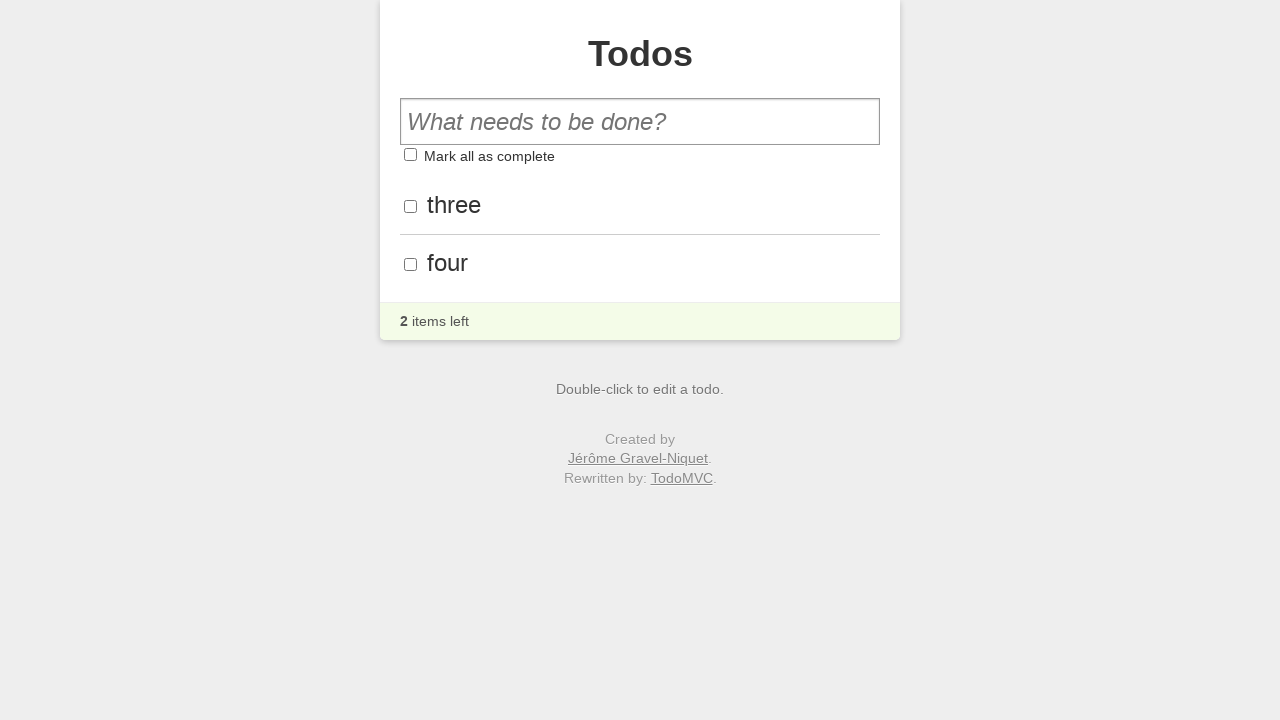

Clicked toggle-all button first time to mark all todos as complete at (410, 155) on #toggle-all
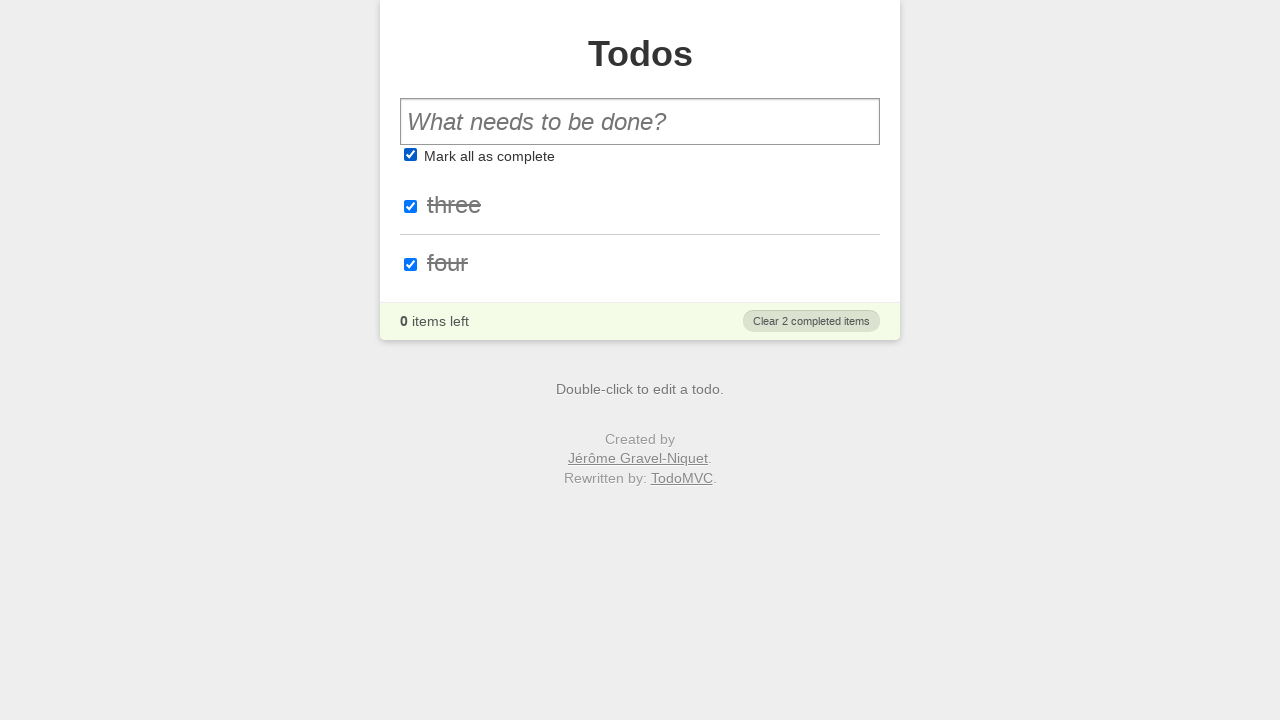

Clicked toggle-all button second time to mark all todos as incomplete at (410, 155) on #toggle-all
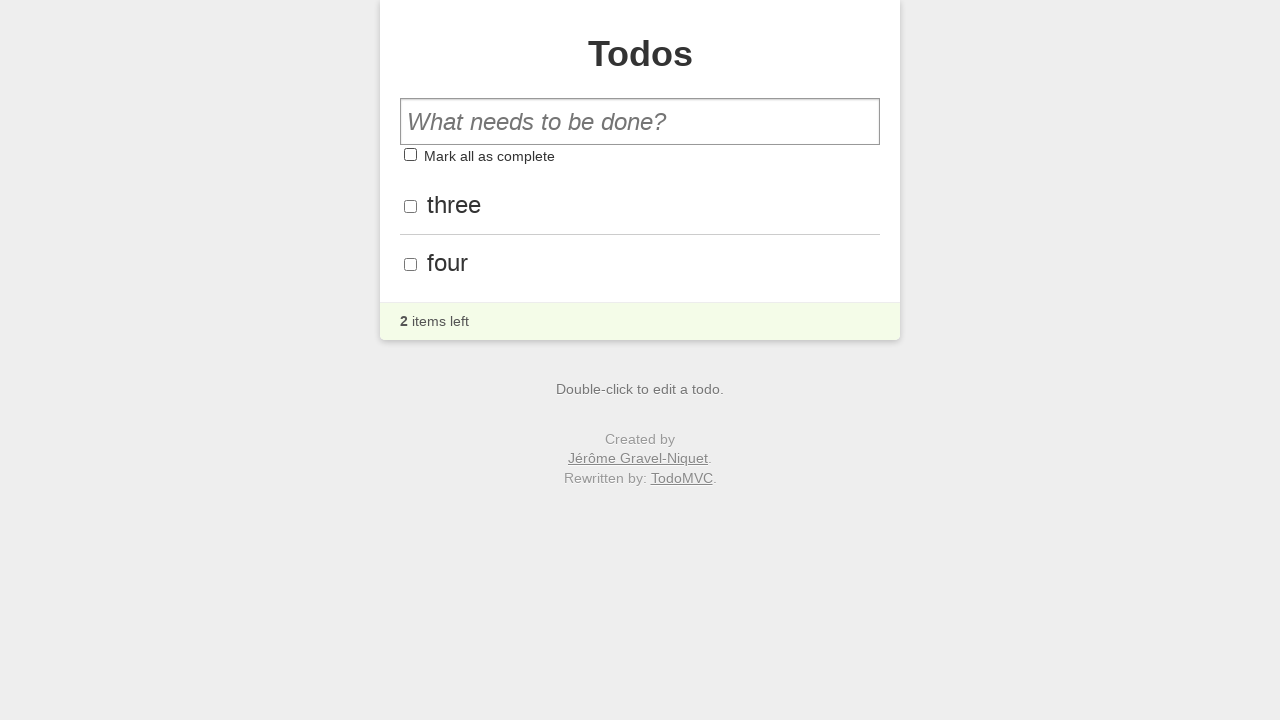

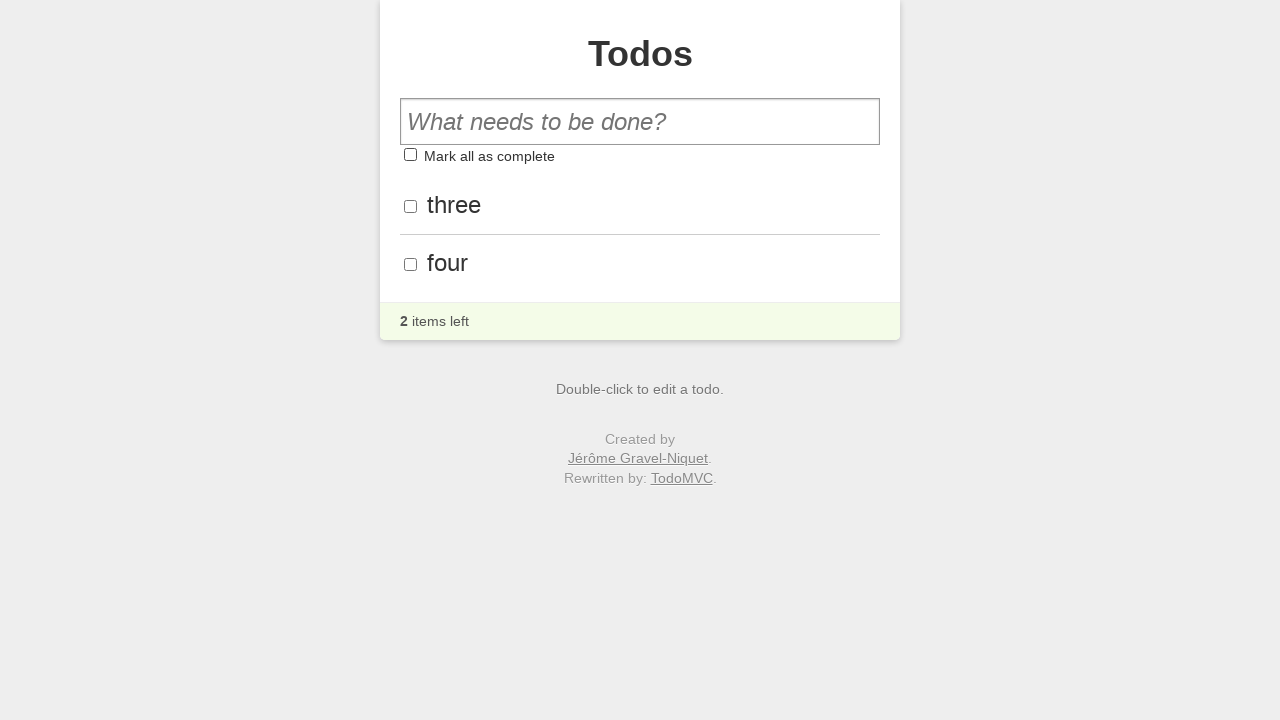